Tests navigation to the Widgets section and then clicks on the Slider menu item on the DemoQA website.

Starting URL: https://demoqa.com/

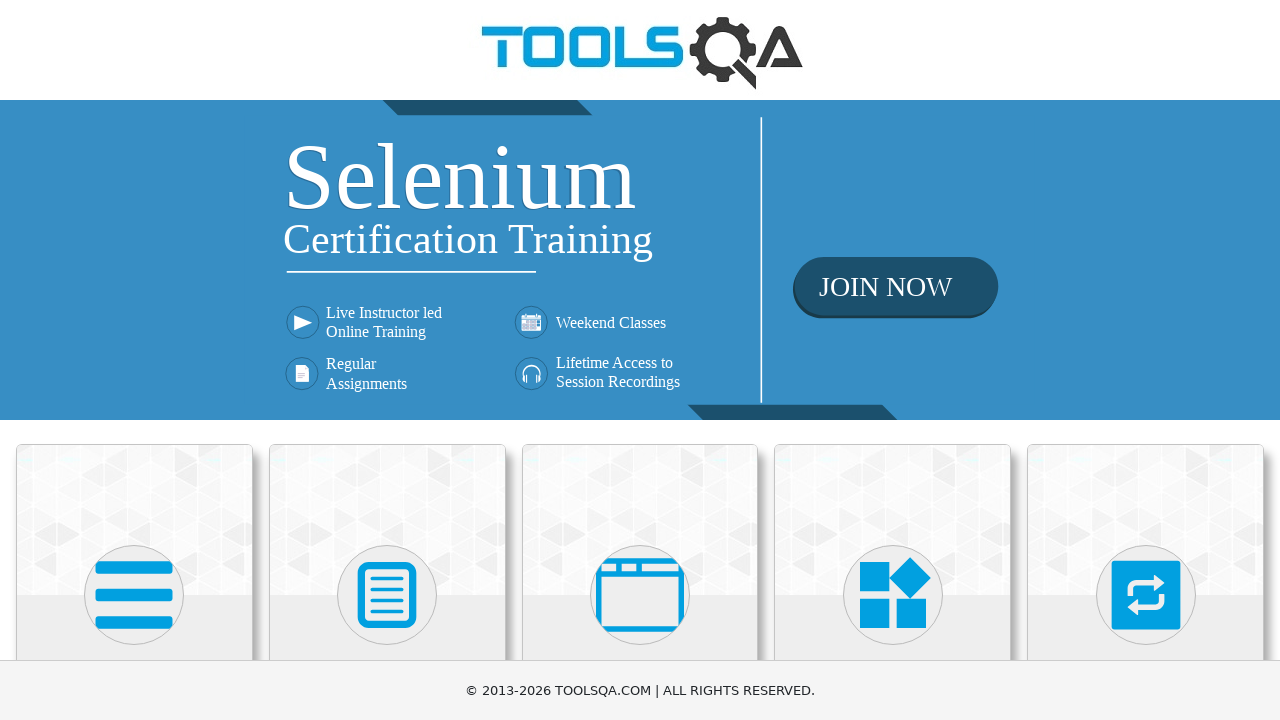

Clicked on Widgets section in the main menu at (893, 360) on text=Widgets
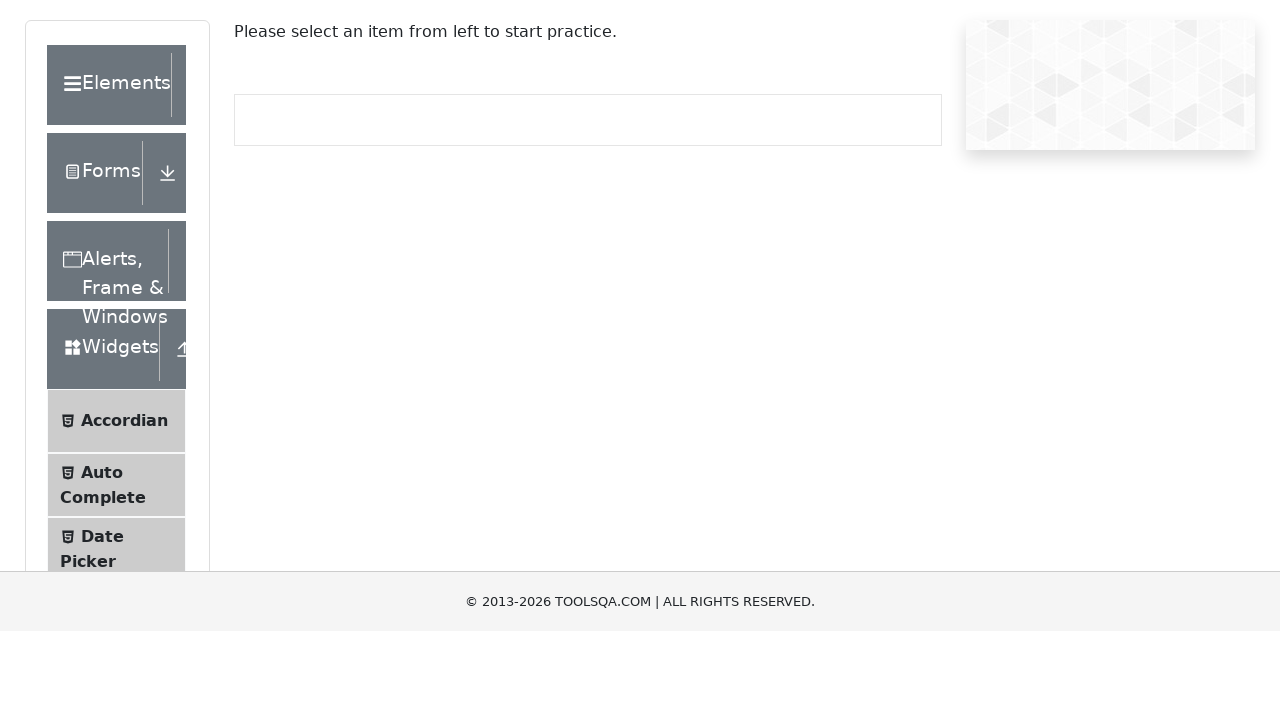

Clicked on Slider menu item in Widgets section at (107, 360) on text=Slider
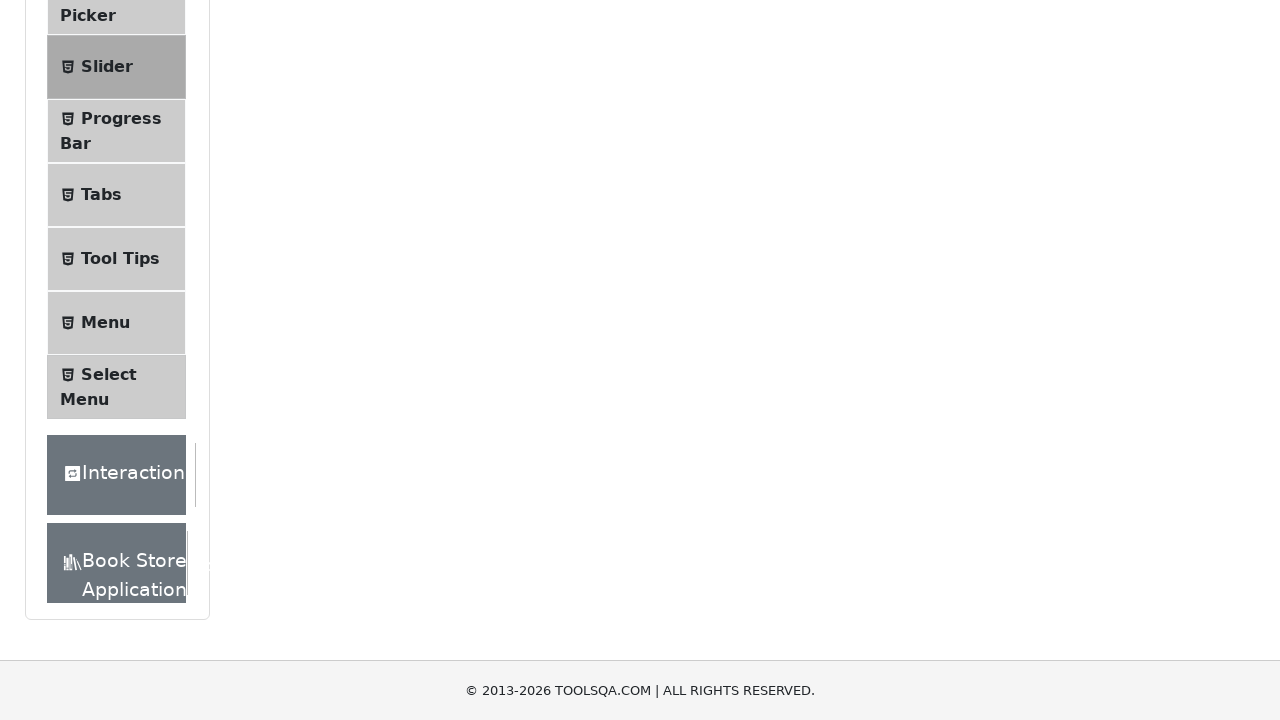

Slider page loaded successfully
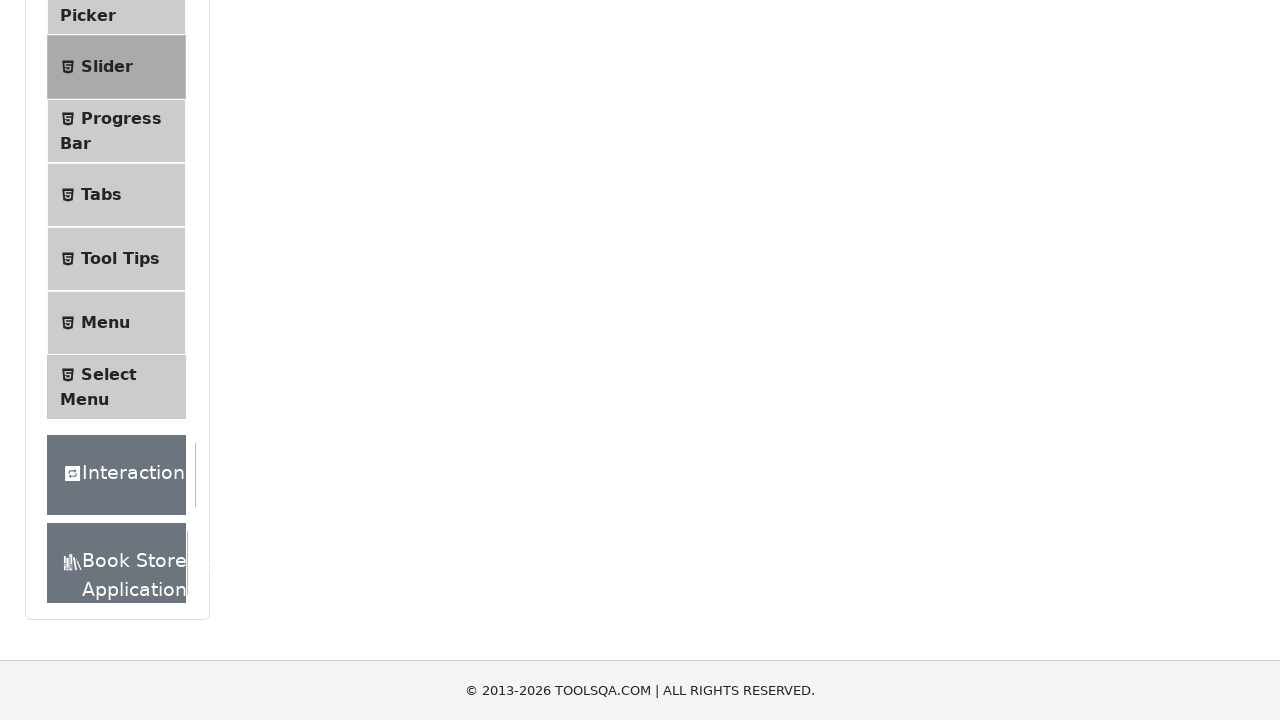

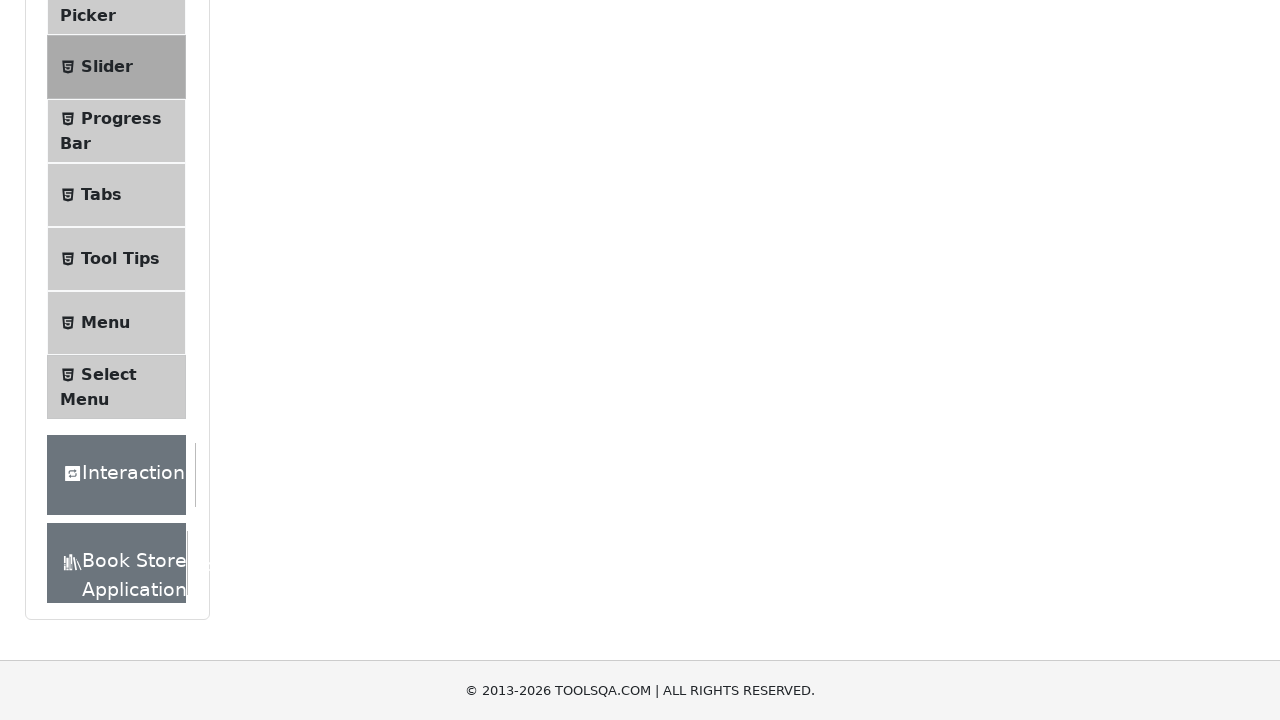